Tests login with invalid username to verify the username error message is displayed

Starting URL: http://the-internet.herokuapp.com/login

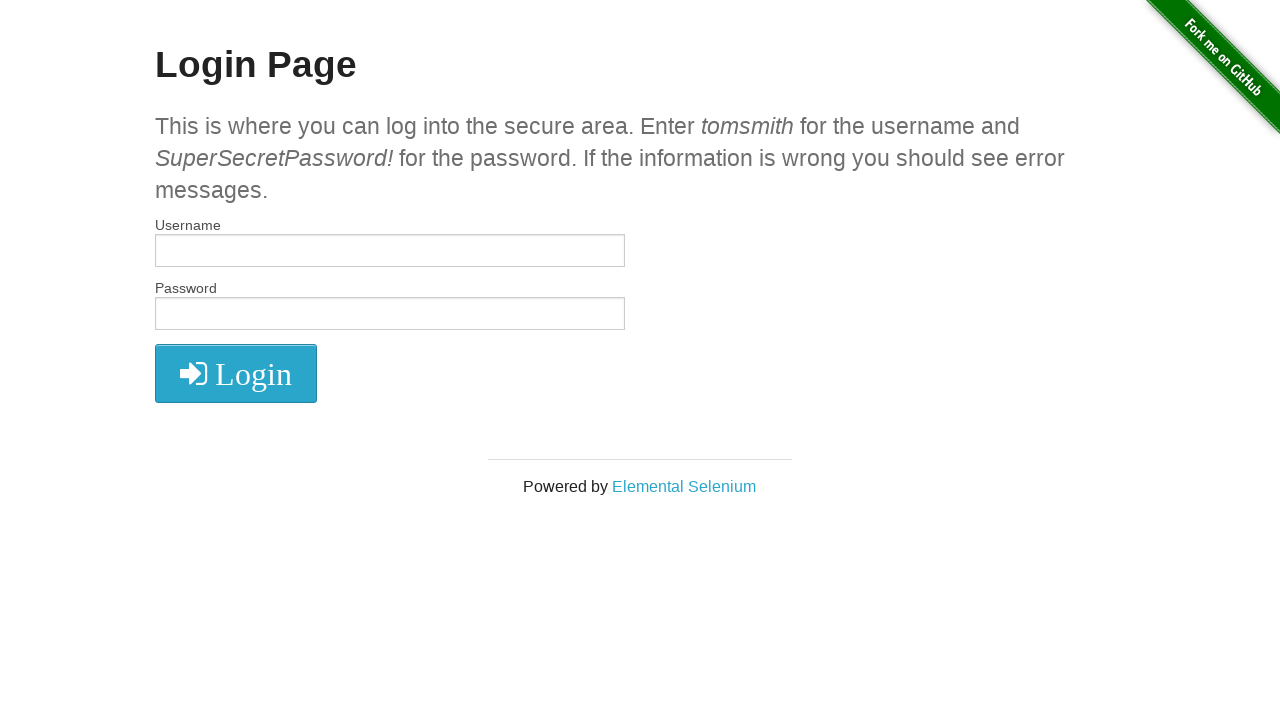

Filled username field with invalid username 'tomsmith1' on #username
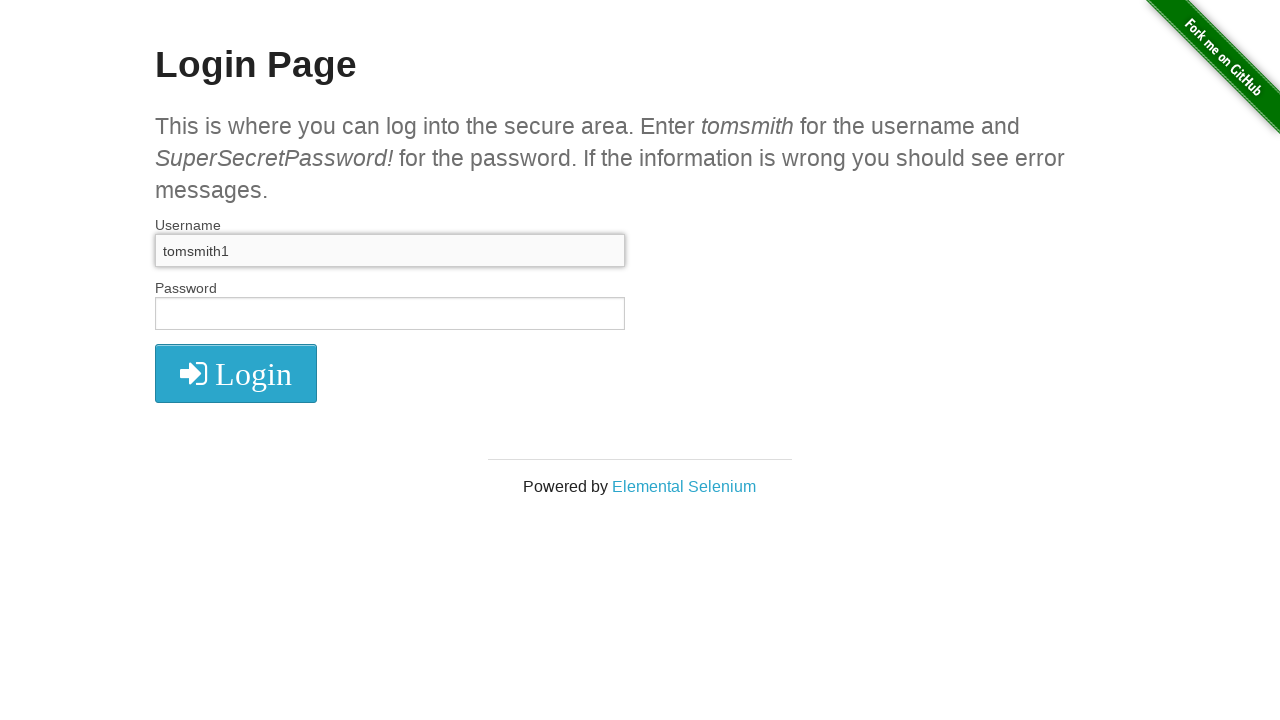

Filled password field with valid demo password on #password
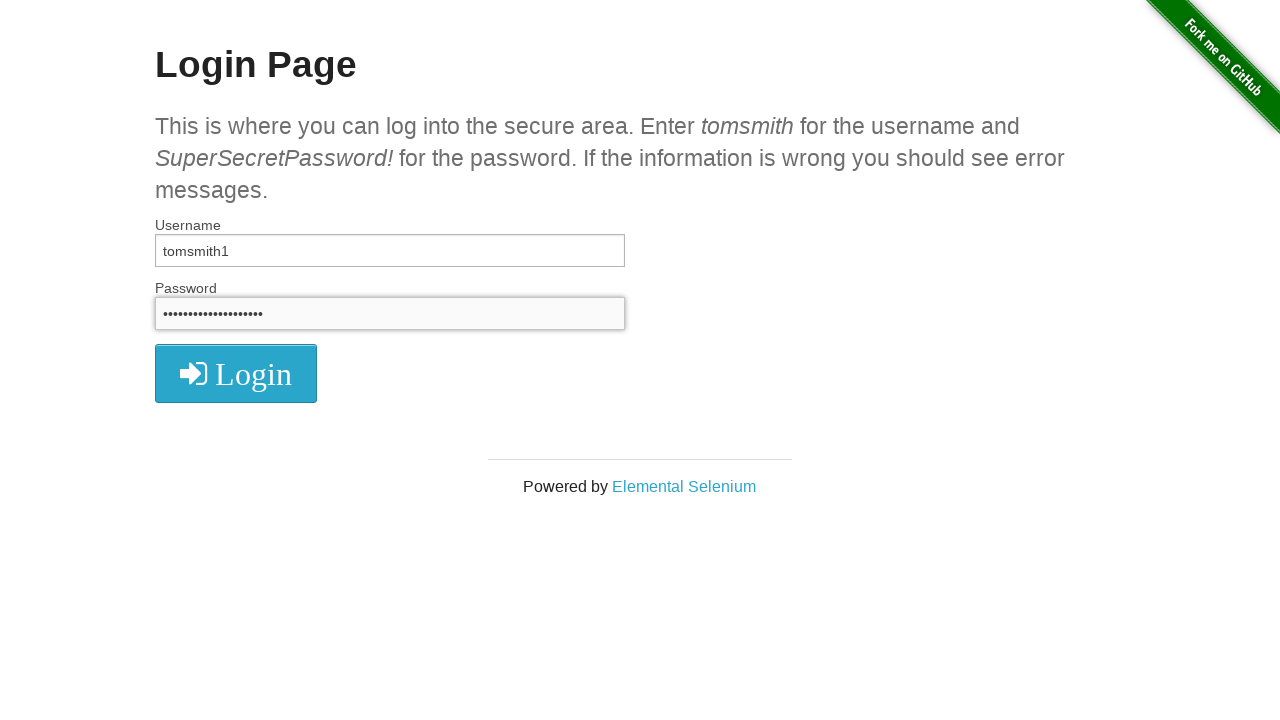

Clicked login button at (236, 374) on xpath=//i[@class='fa fa-2x fa-sign-in']
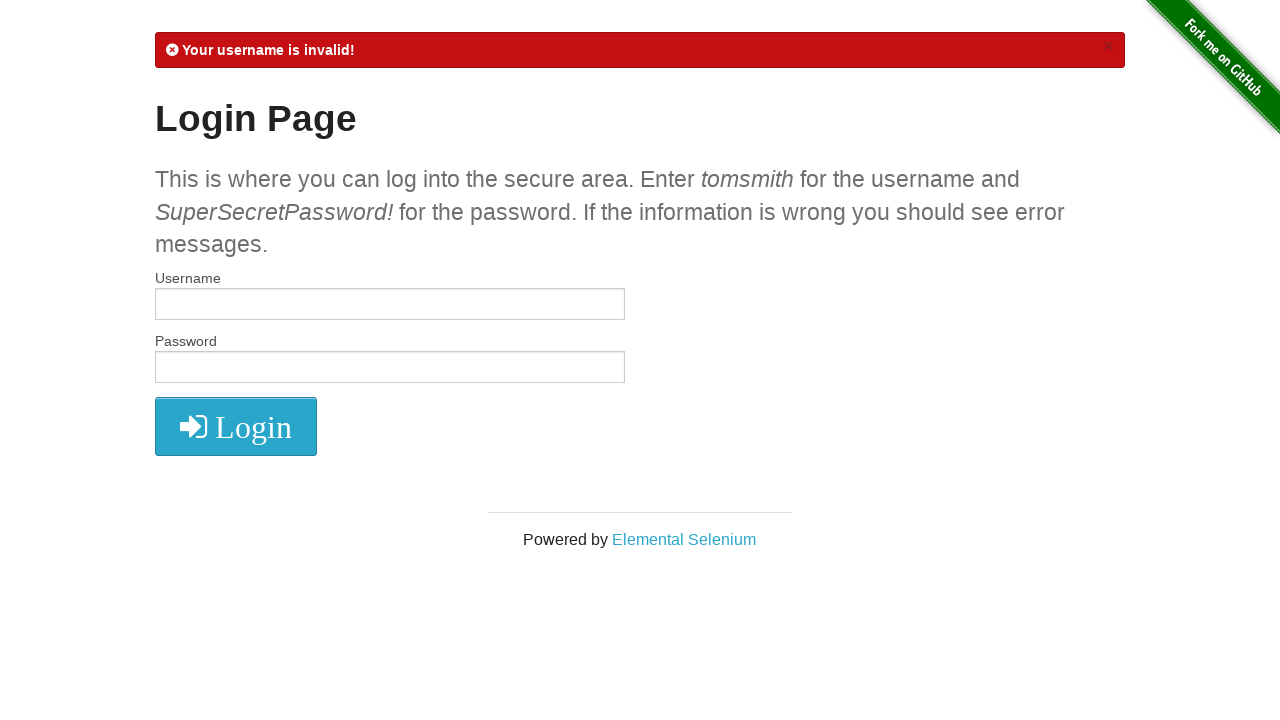

Username error message flash element appeared
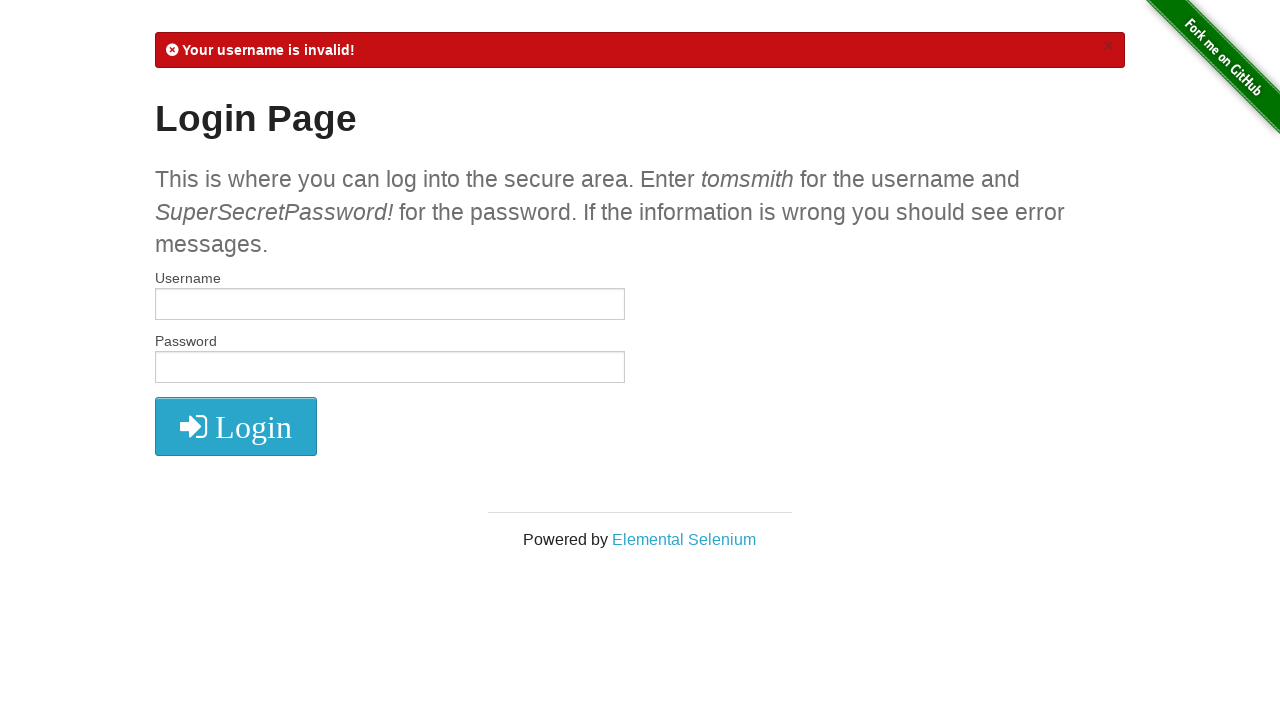

Retrieved flash message text content
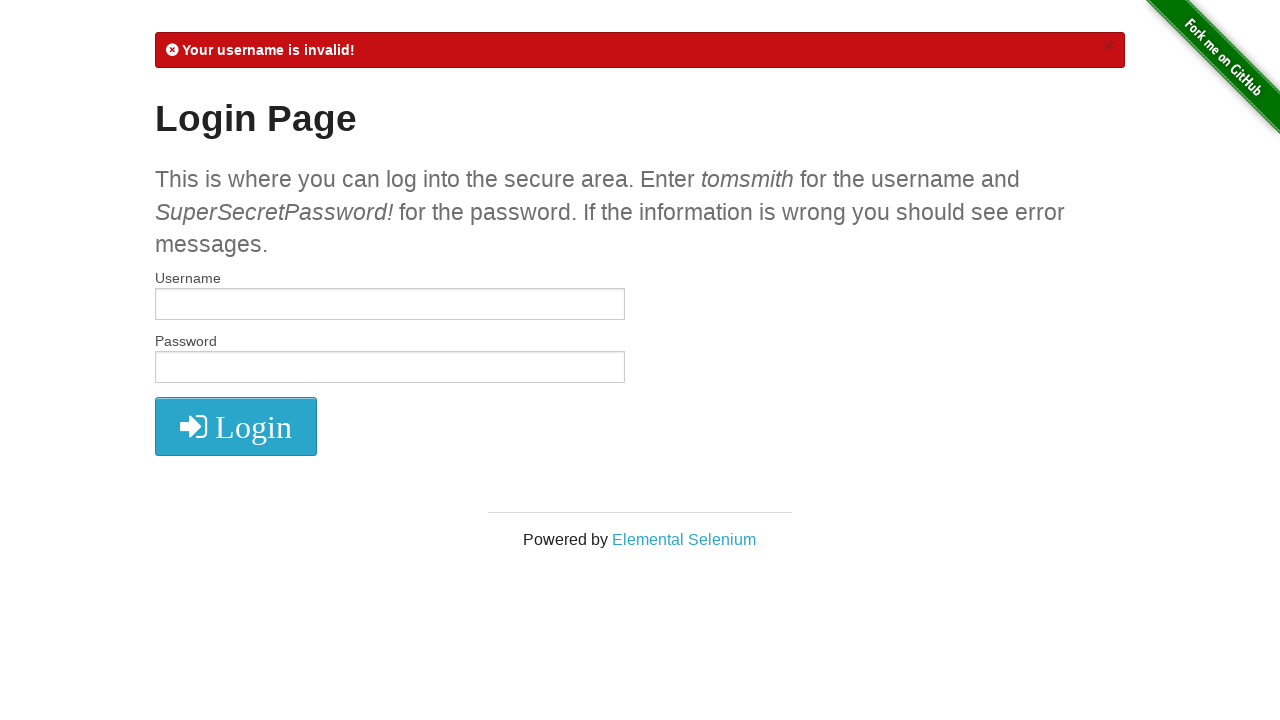

Verified error message contains 'Your username is invalid!'
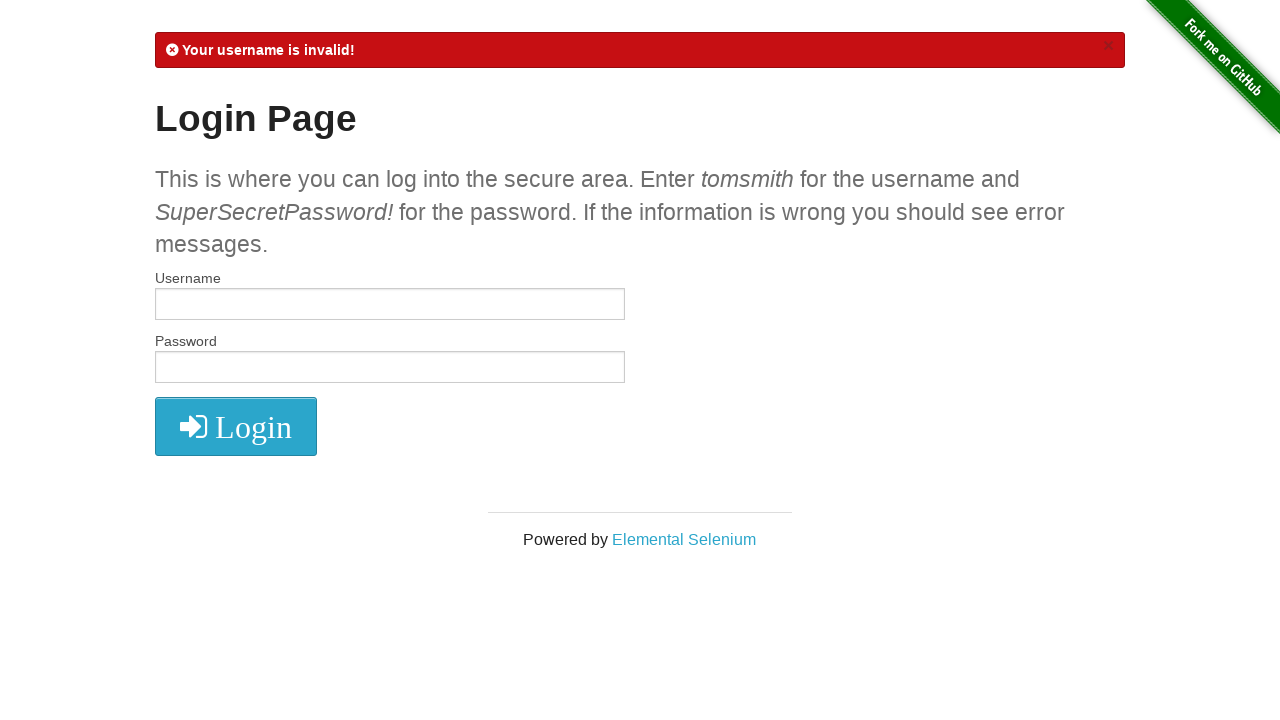

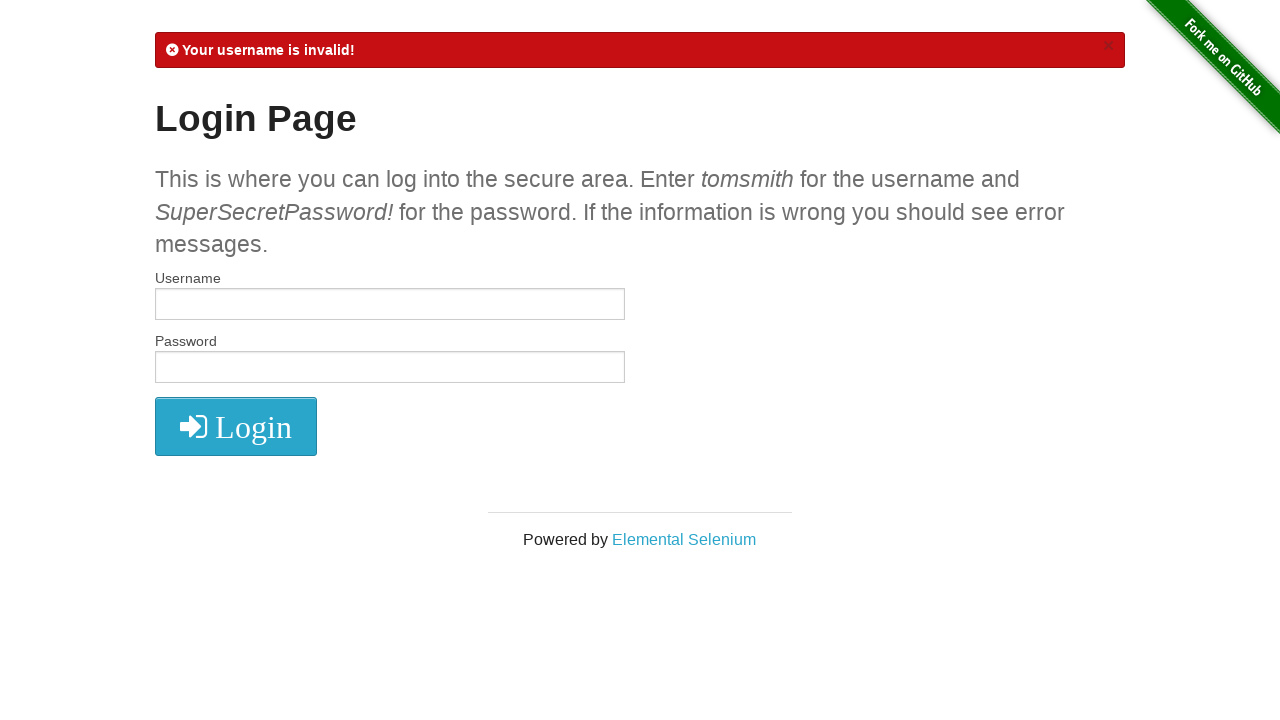